Tests page scrolling functionality by scrolling to the bottom of the W3Schools SQL ALTER page using JavaScript execution

Starting URL: https://www.w3schools.com/sql/sql_alter.asp

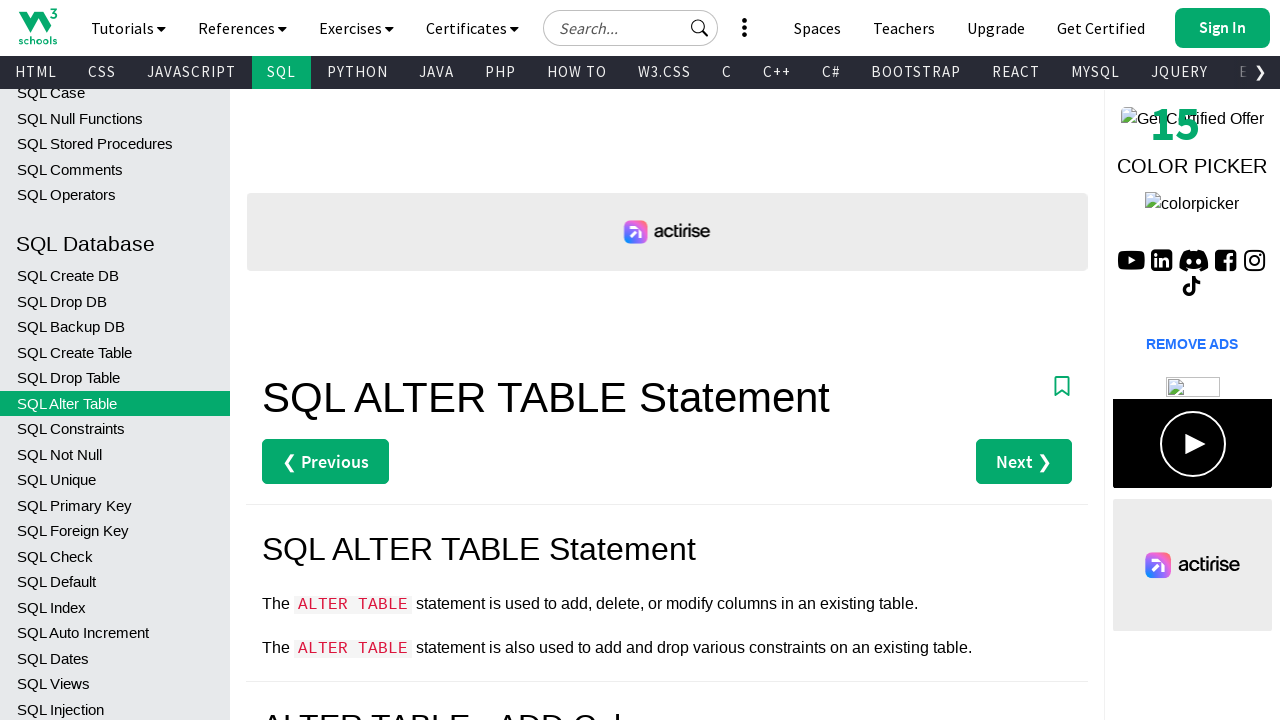

Scrolled to the bottom of the W3Schools SQL ALTER page using JavaScript
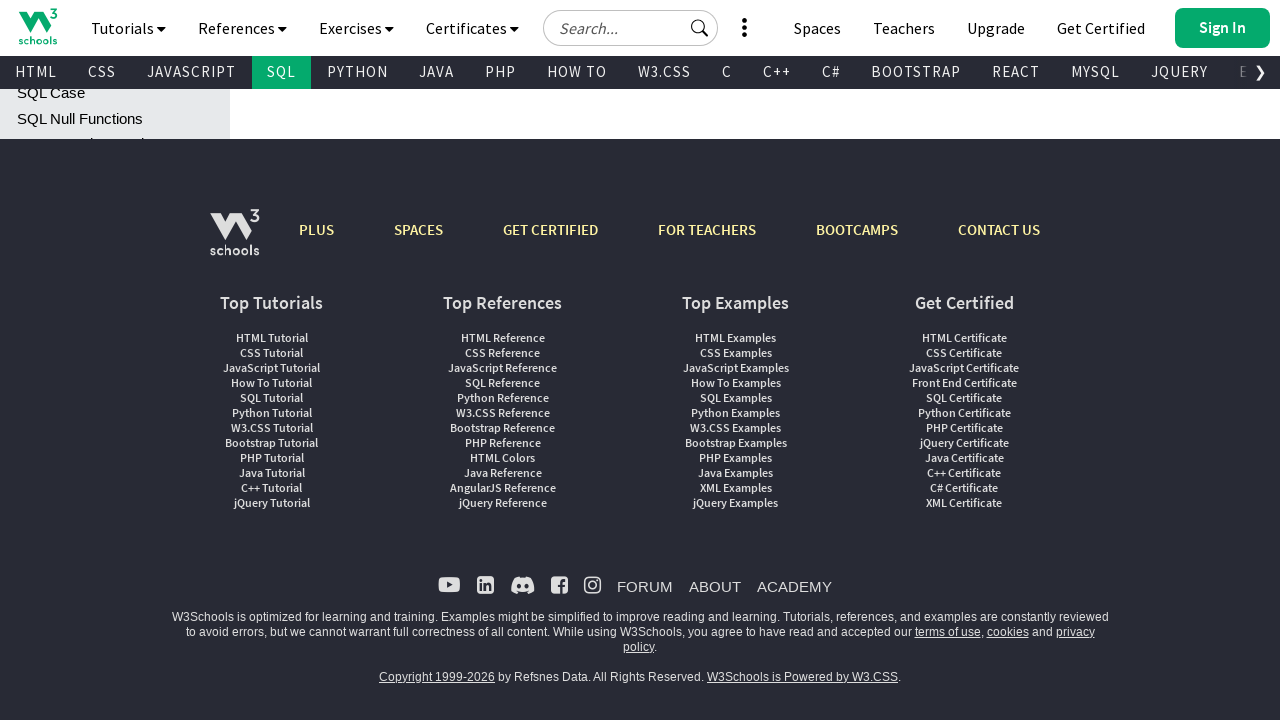

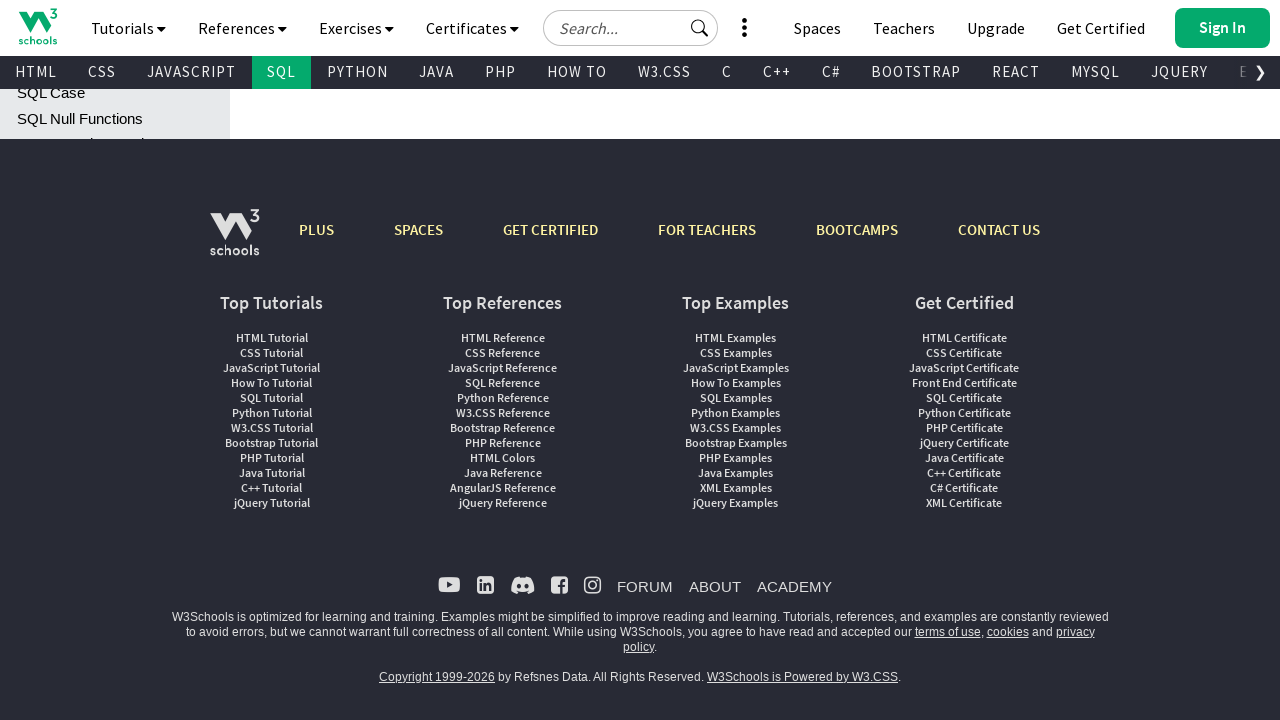